Starts the trivia game by clicking the start button and verifies the next button appears

Starting URL: https://shemsvcollege.github.io/Trivia/

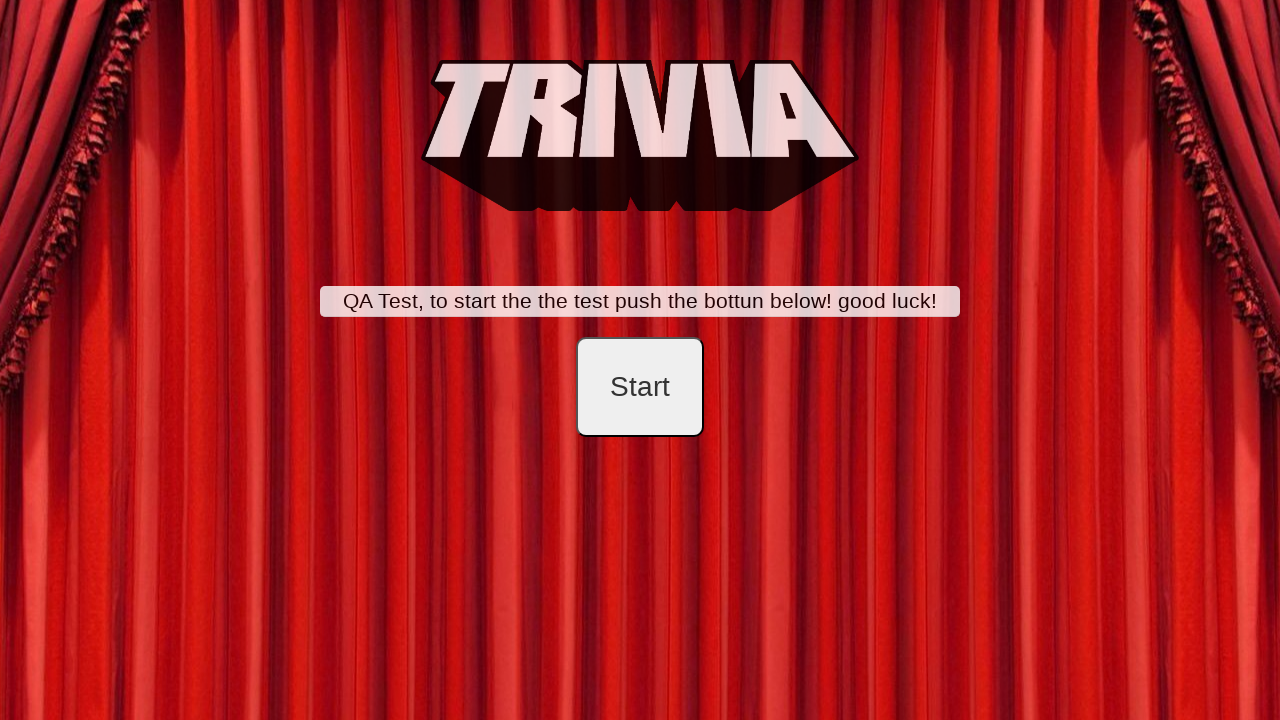

Clicked the start button to begin trivia game at (640, 387) on #startB
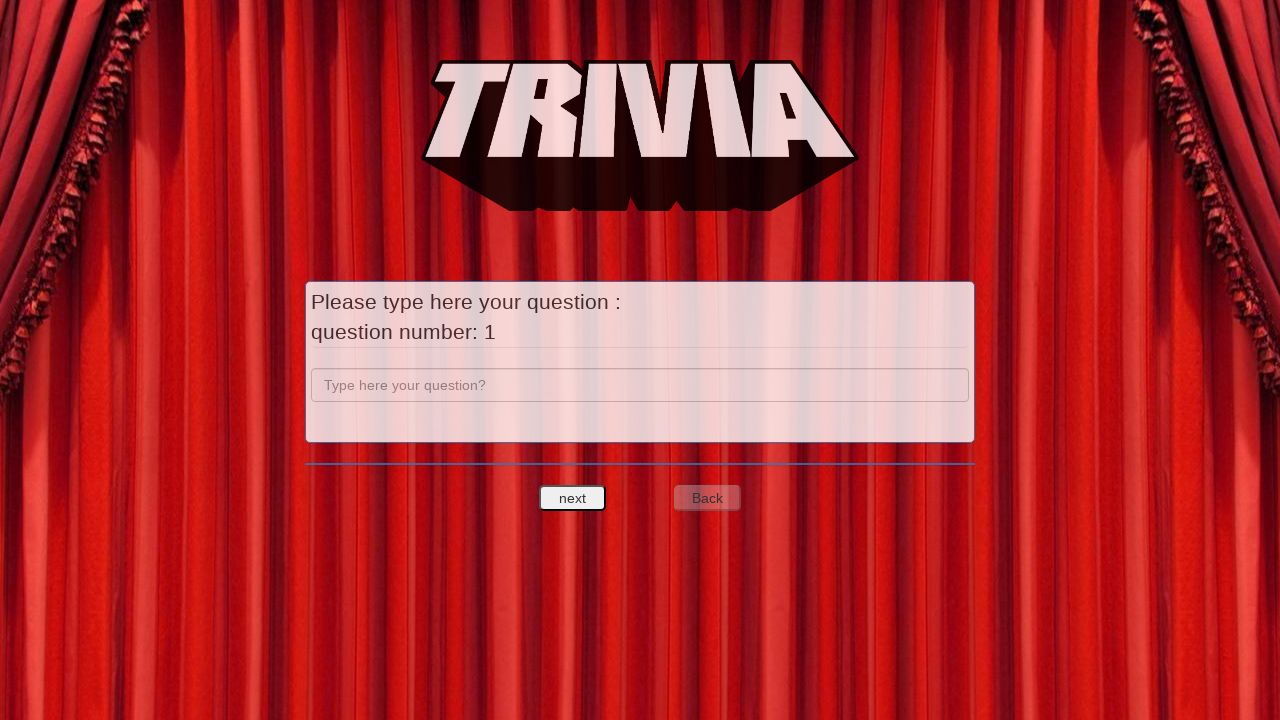

Next button appeared after starting the game
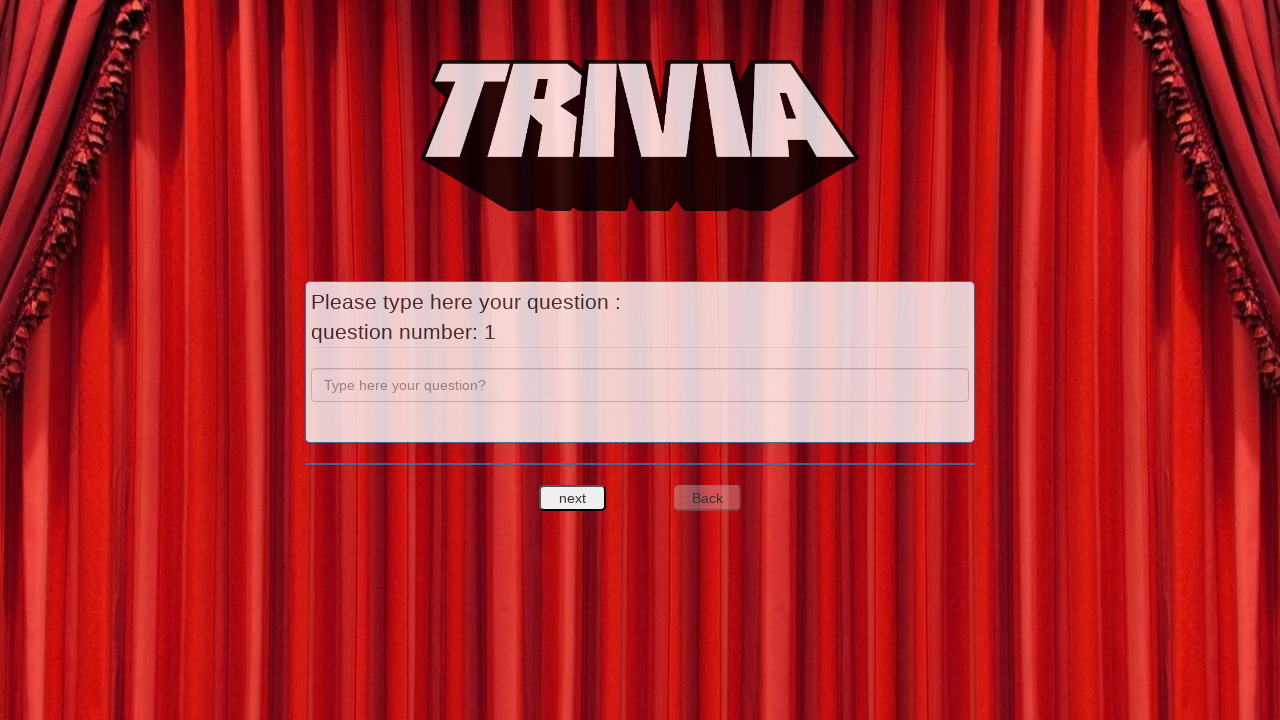

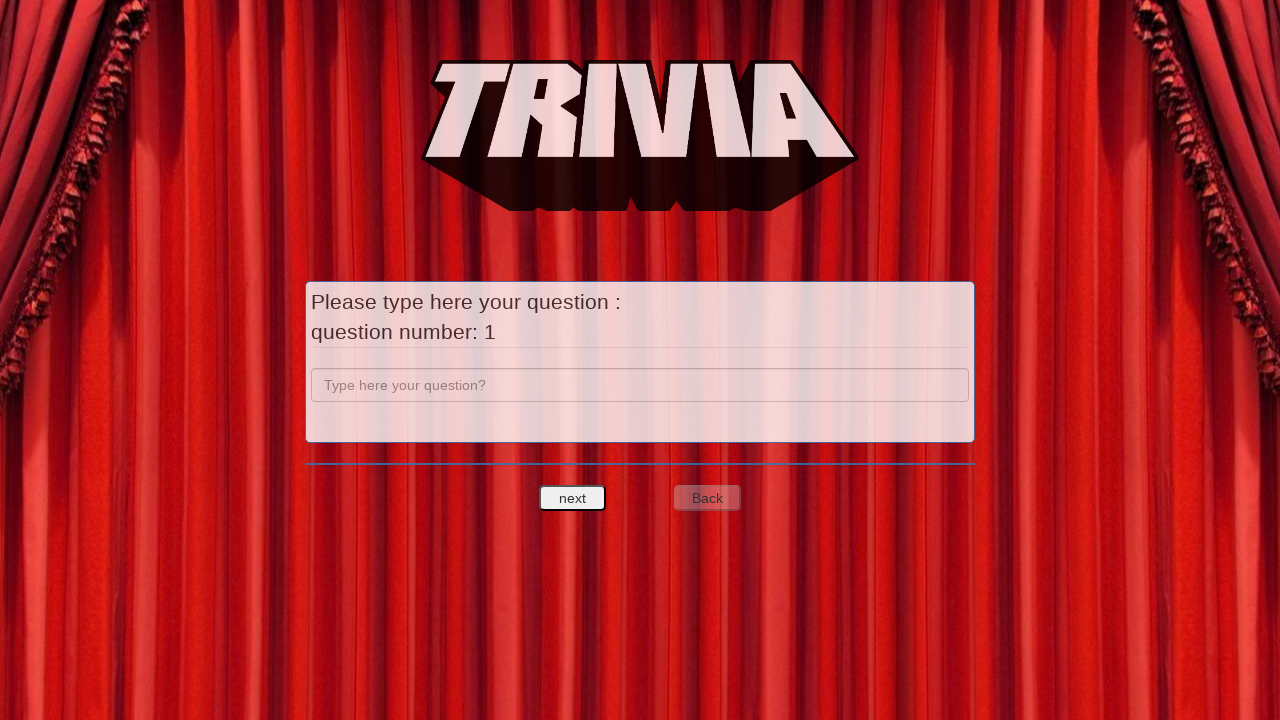